Tests infinite scroll functionality by scrolling down the page multiple times to trigger dynamic content loading

Starting URL: https://the-internet.herokuapp.com/infinite_scroll

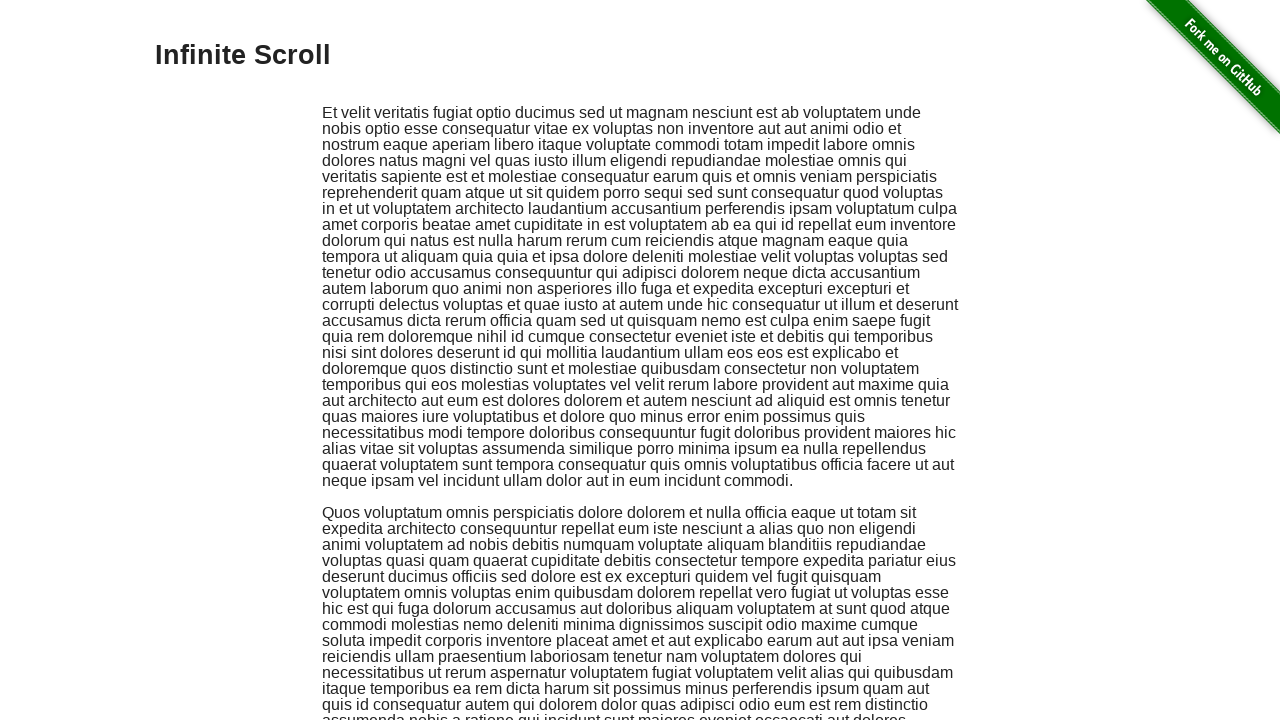

Scrolled down the page (scroll 1 of 5)
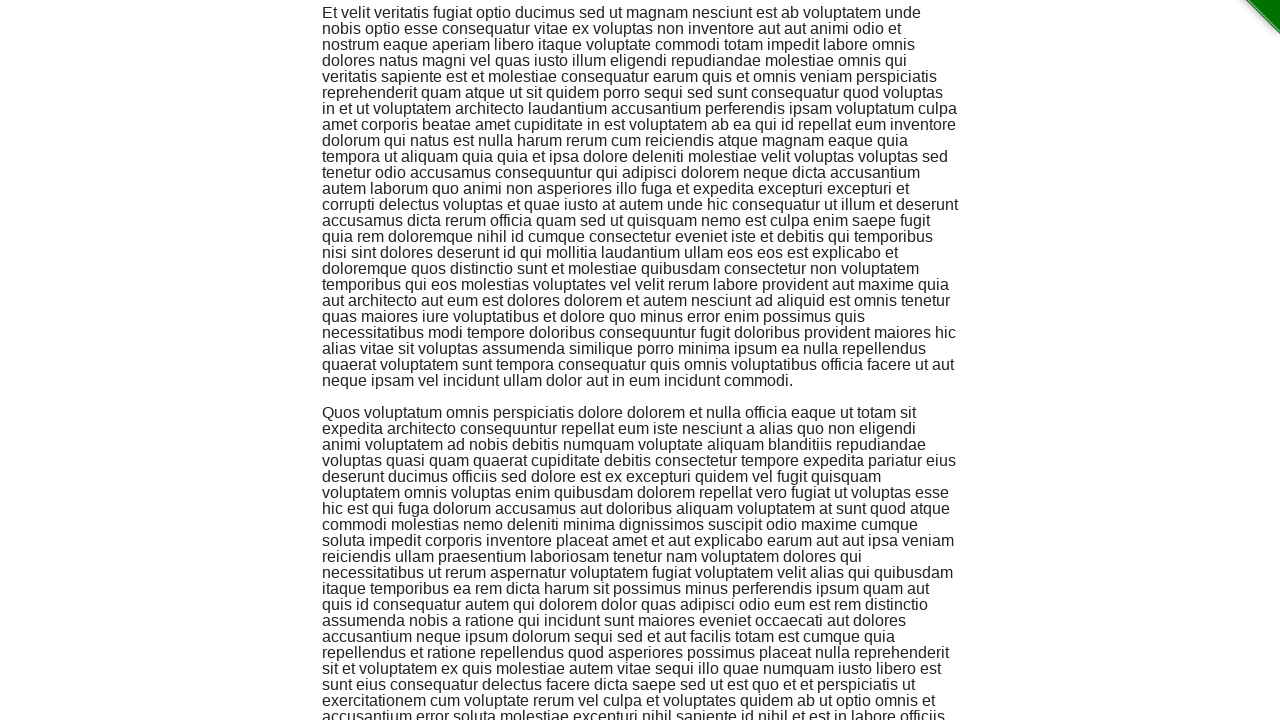

Waited for dynamic content to load after scroll
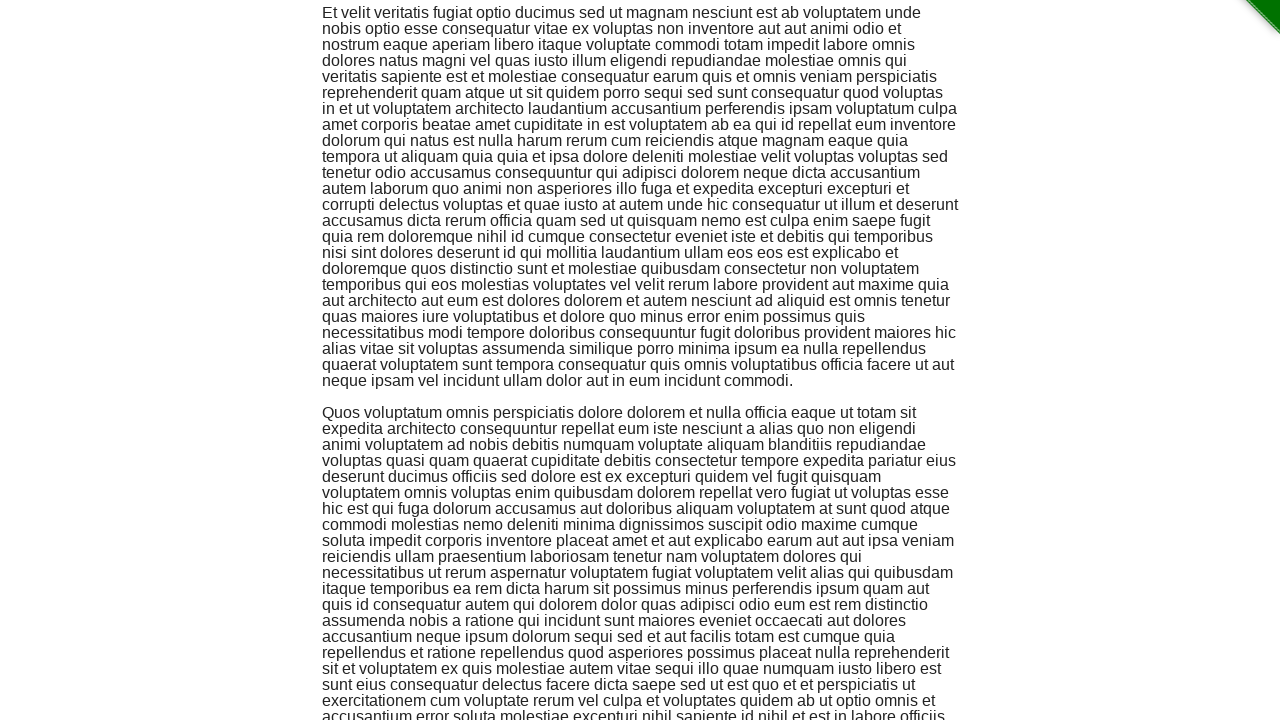

Scrolled down the page (scroll 2 of 5)
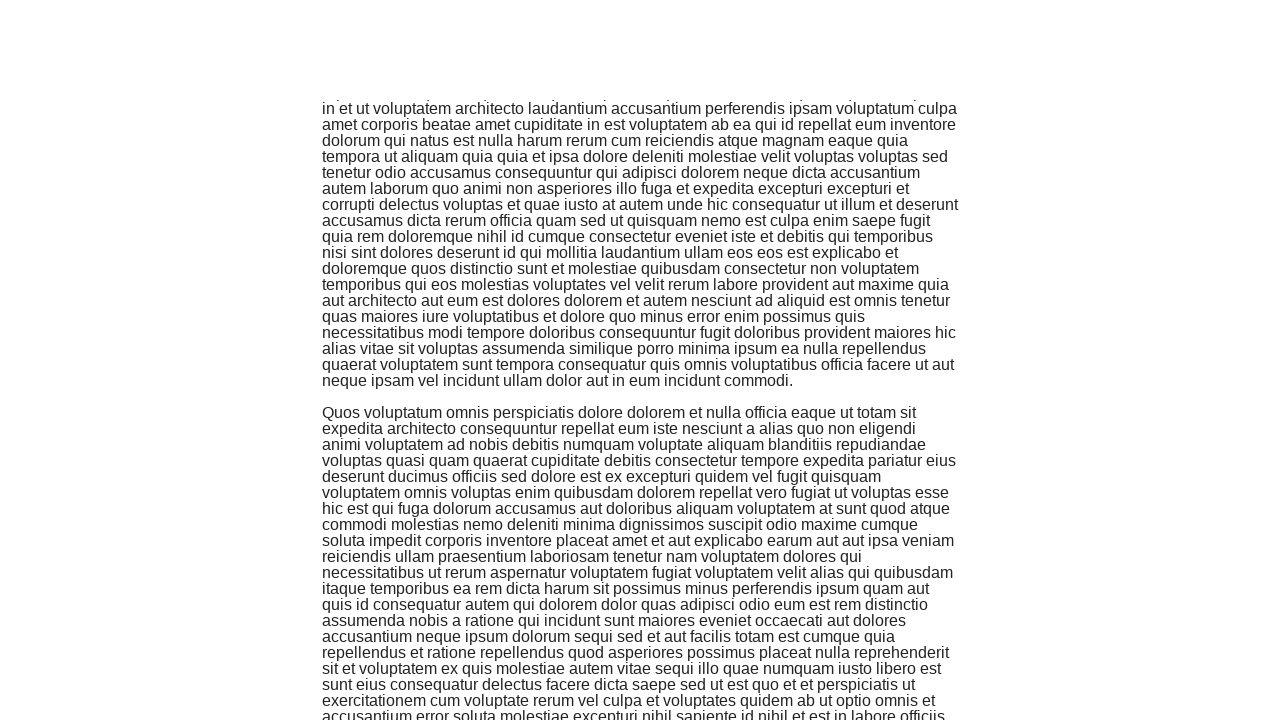

Waited for dynamic content to load after scroll
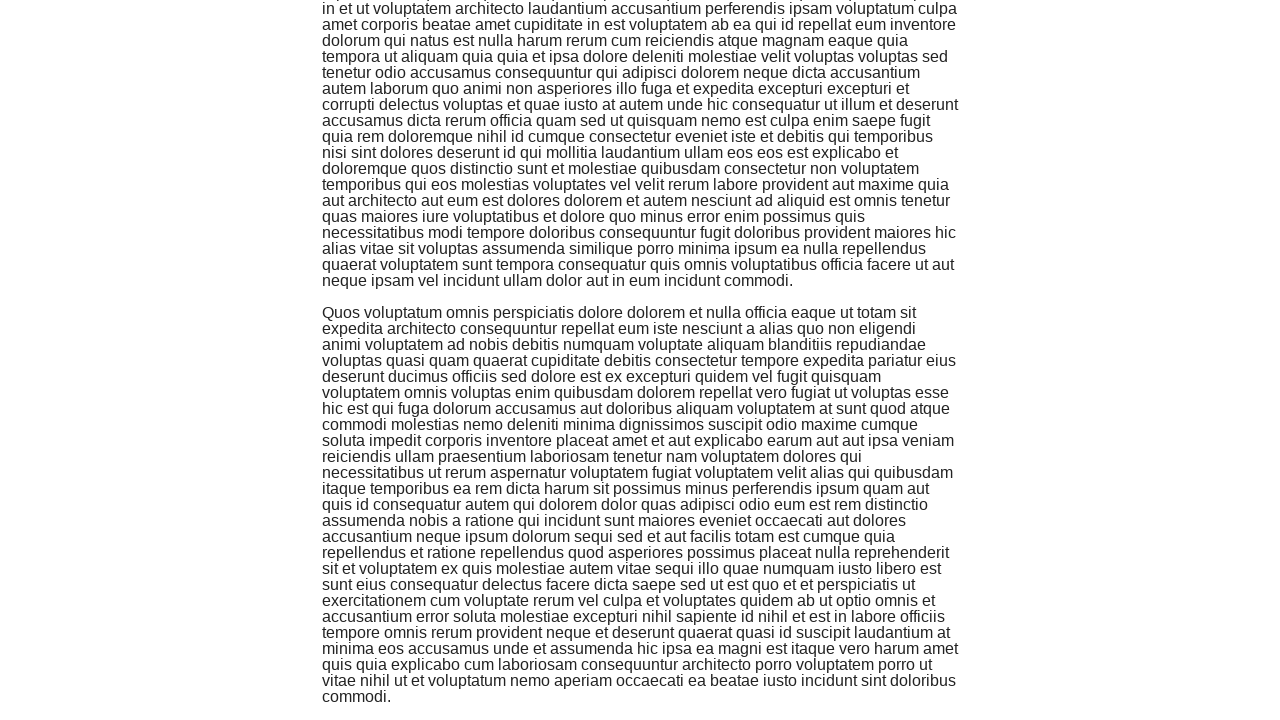

Scrolled down the page (scroll 3 of 5)
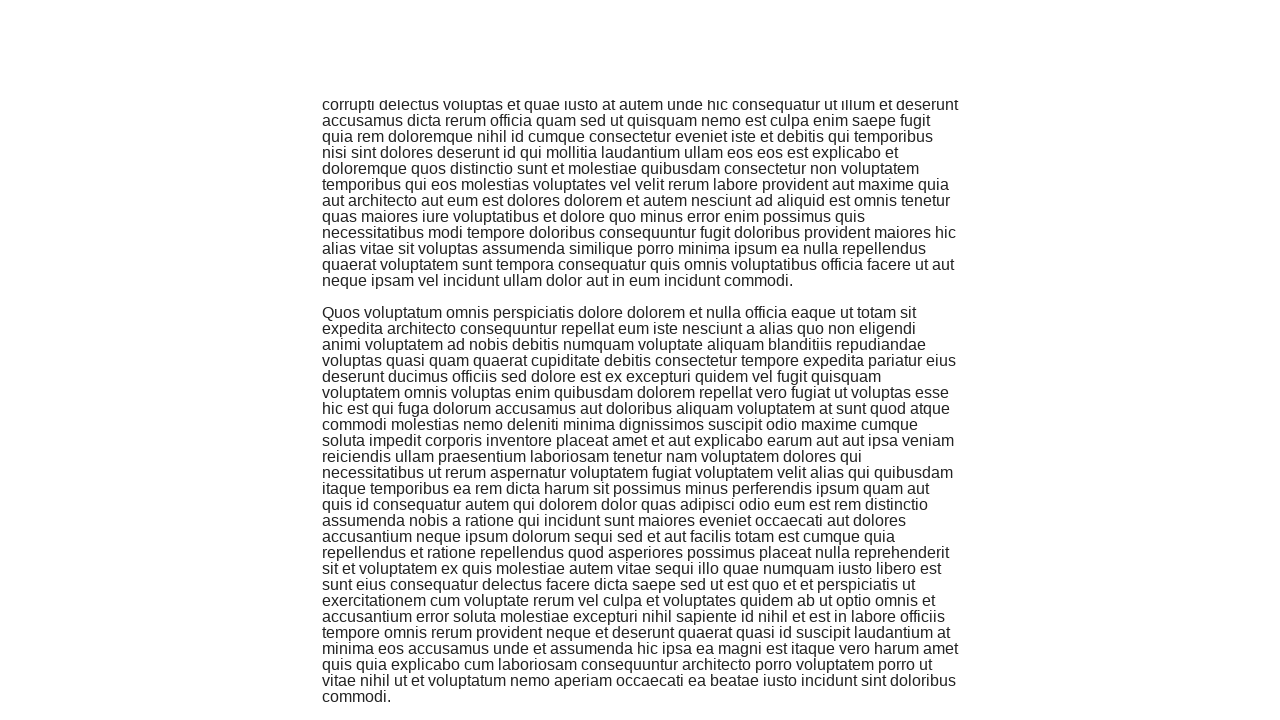

Waited for dynamic content to load after scroll
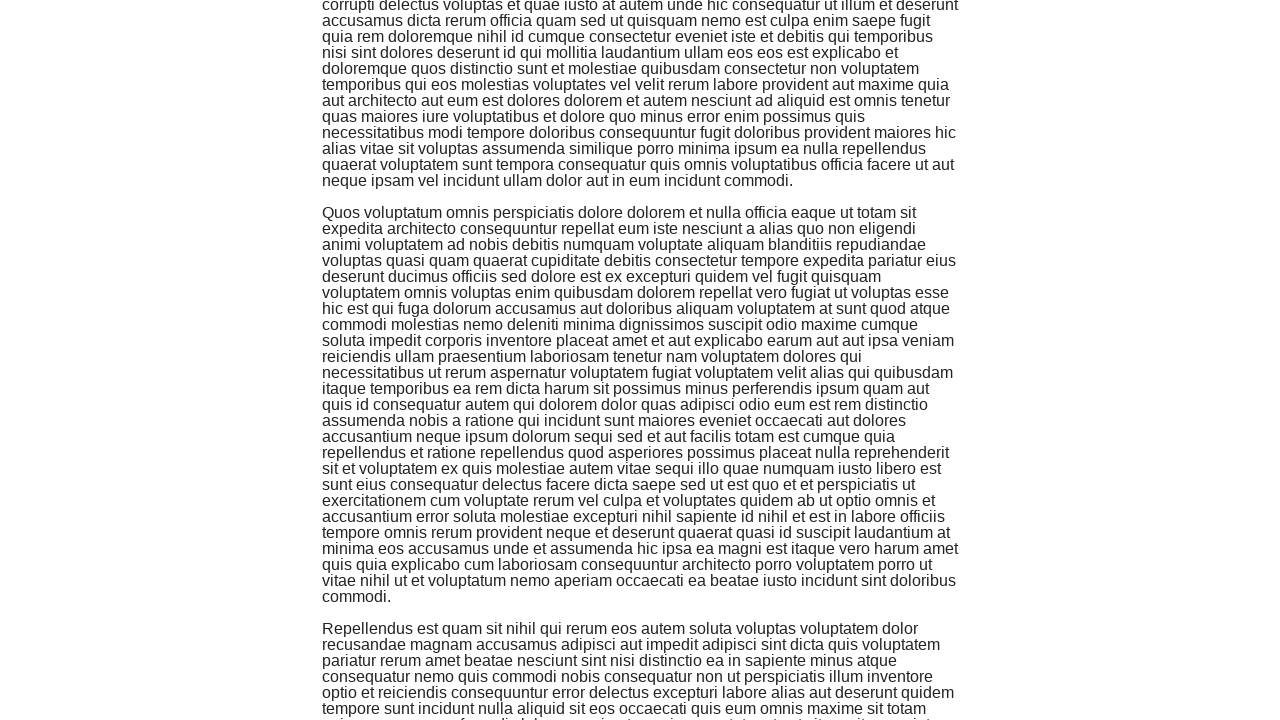

Scrolled down the page (scroll 4 of 5)
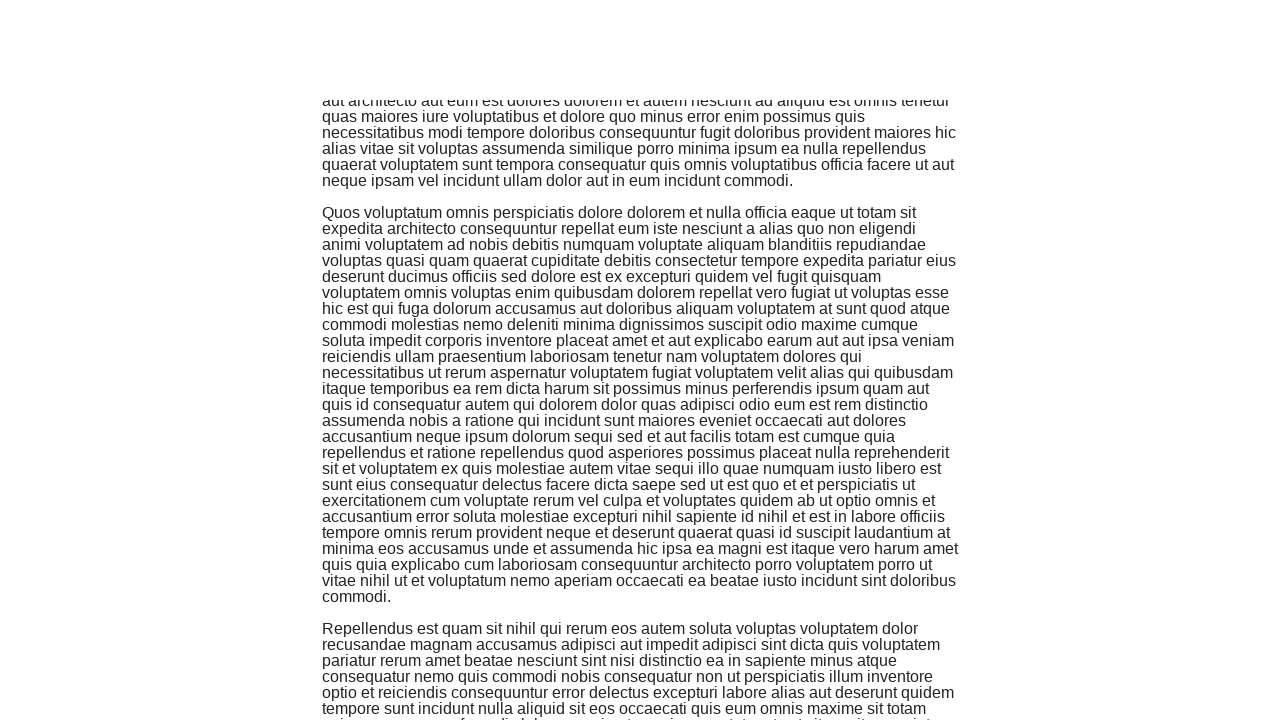

Waited for dynamic content to load after scroll
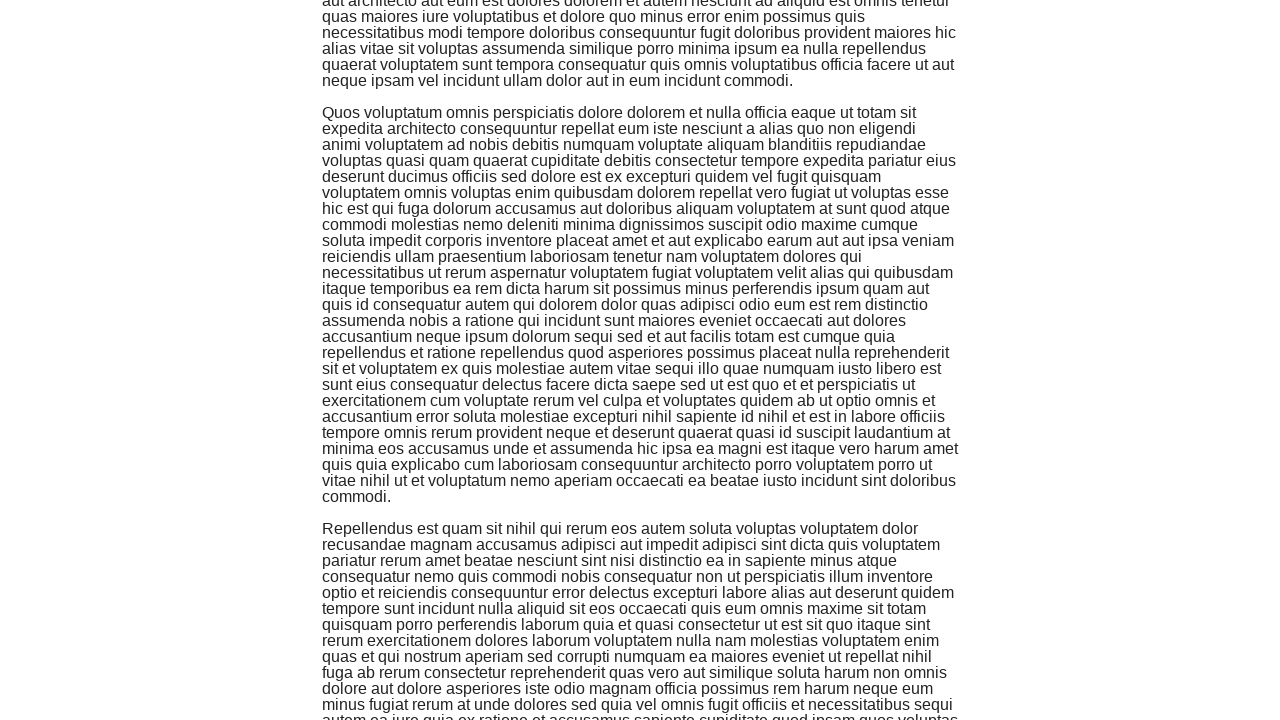

Scrolled down the page (scroll 5 of 5)
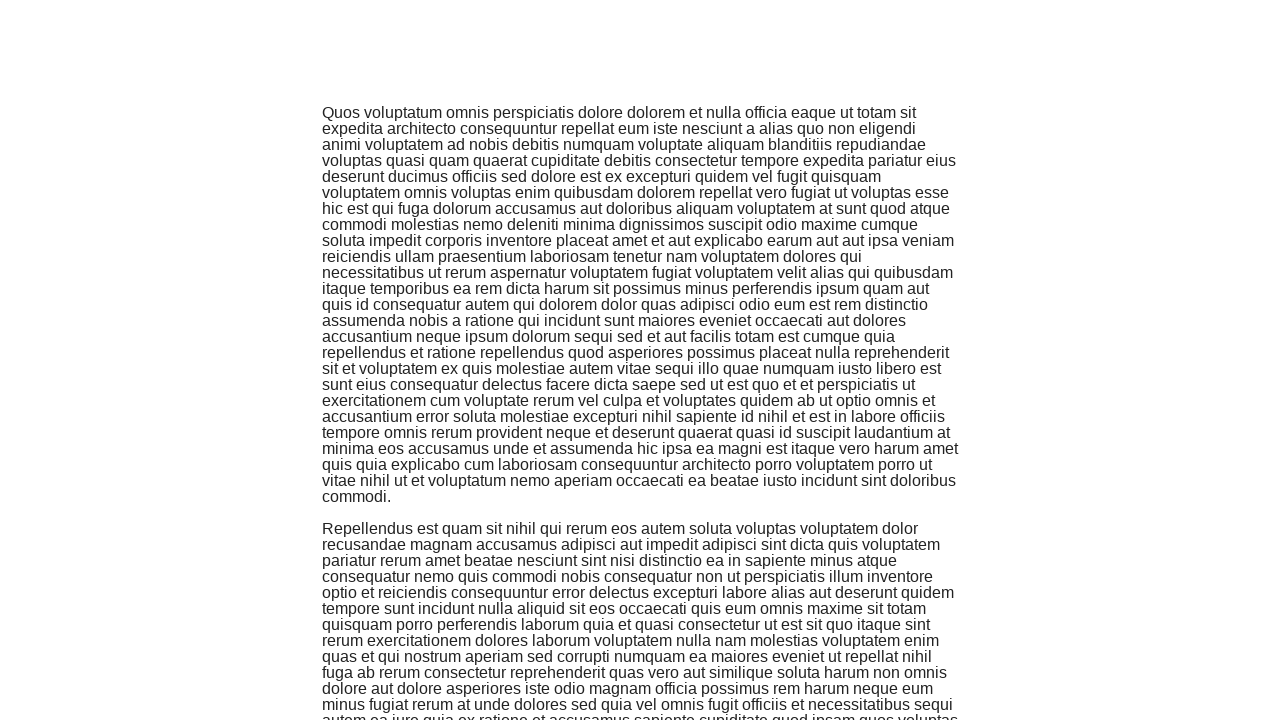

Waited for dynamic content to load after scroll
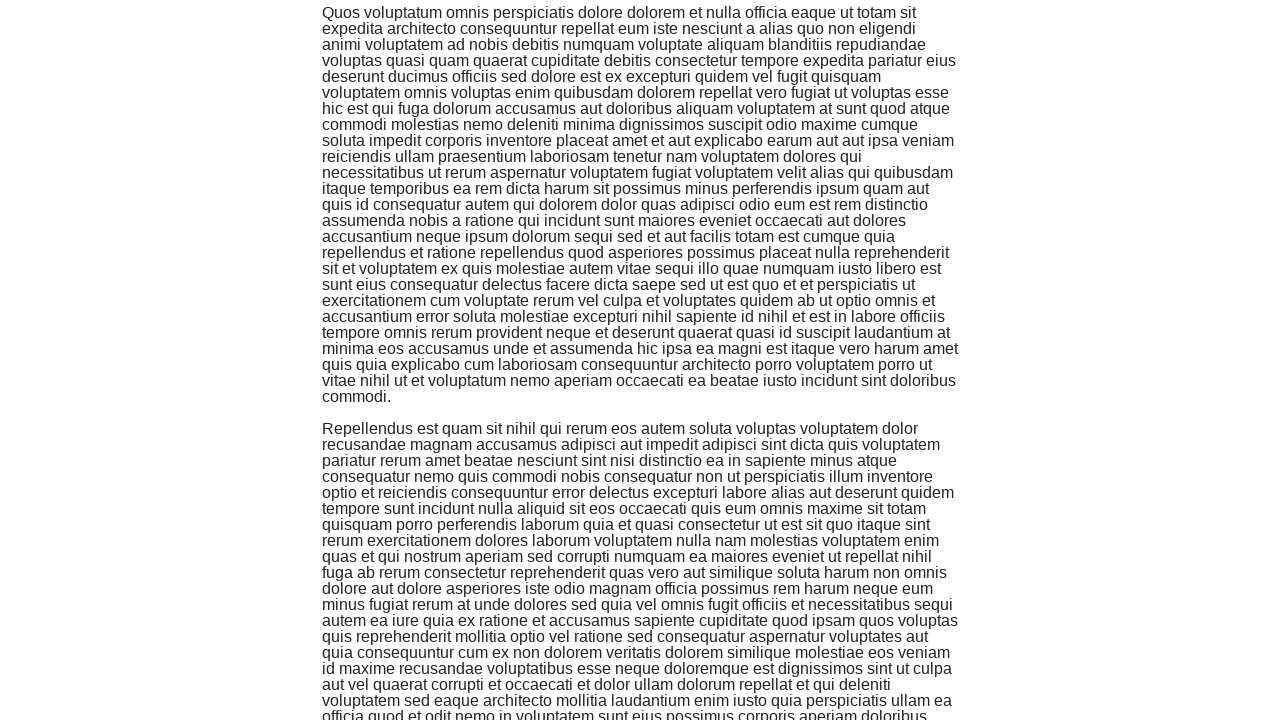

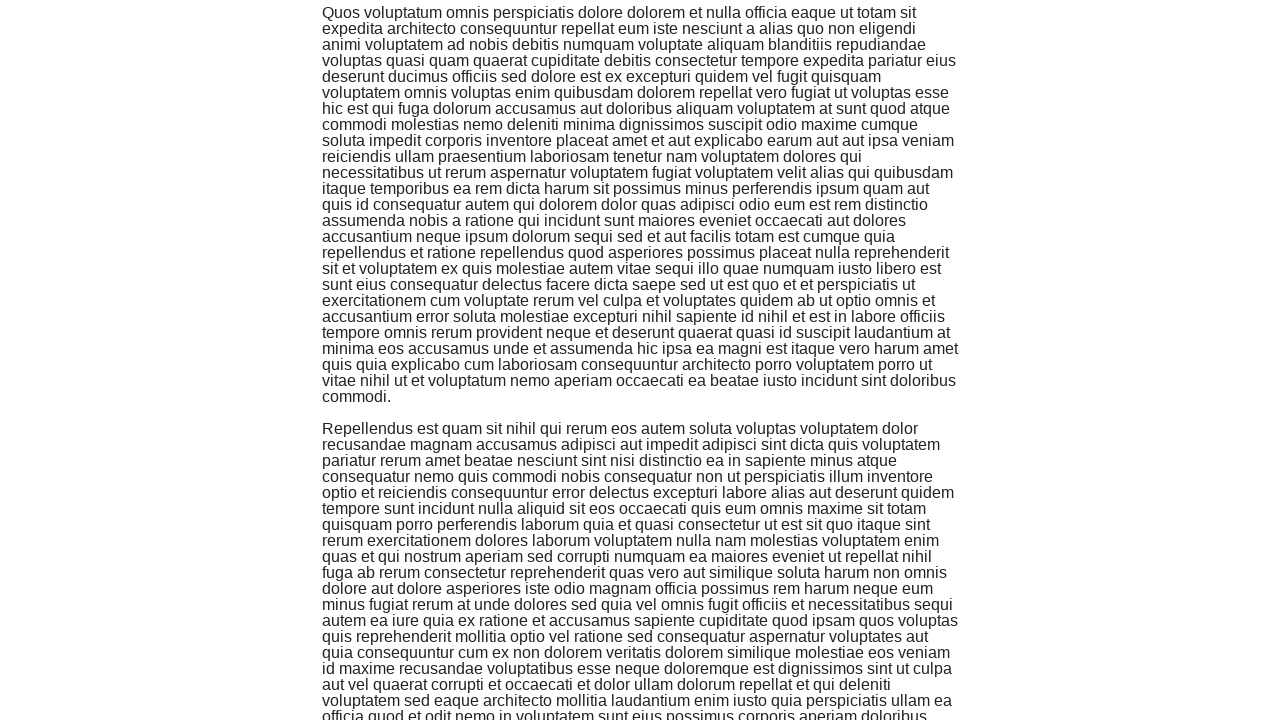